Opens the Broken Links - Images section from the elements menu

Starting URL: https://demoqa.com/elements

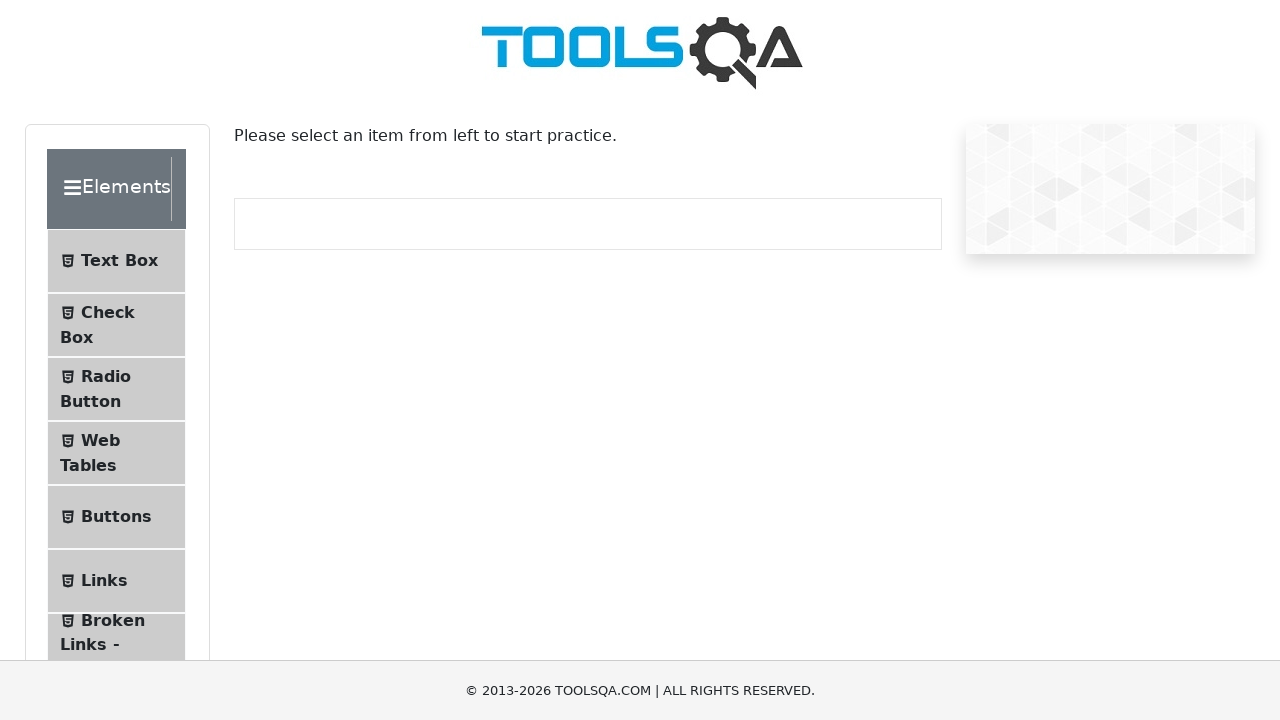

Clicked on 'Broken Links - Images' menu item from the elements menu at (113, 620) on internal:text="Broken Links - Images"i
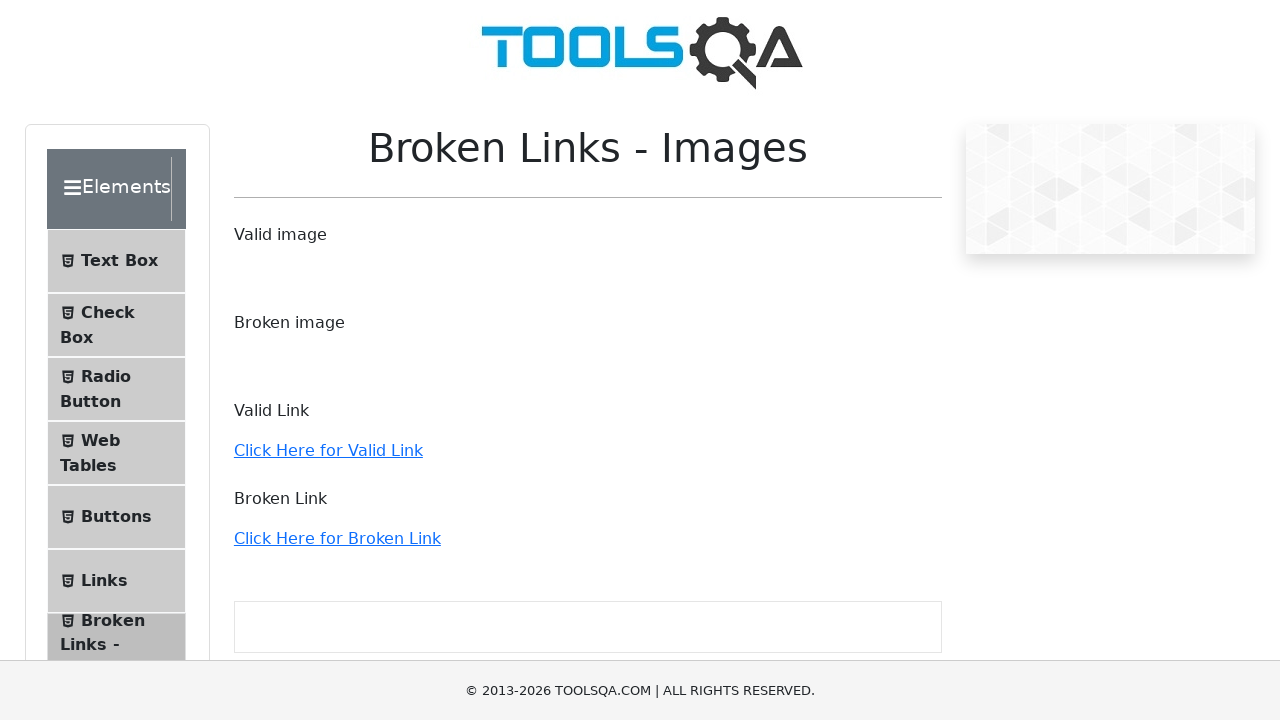

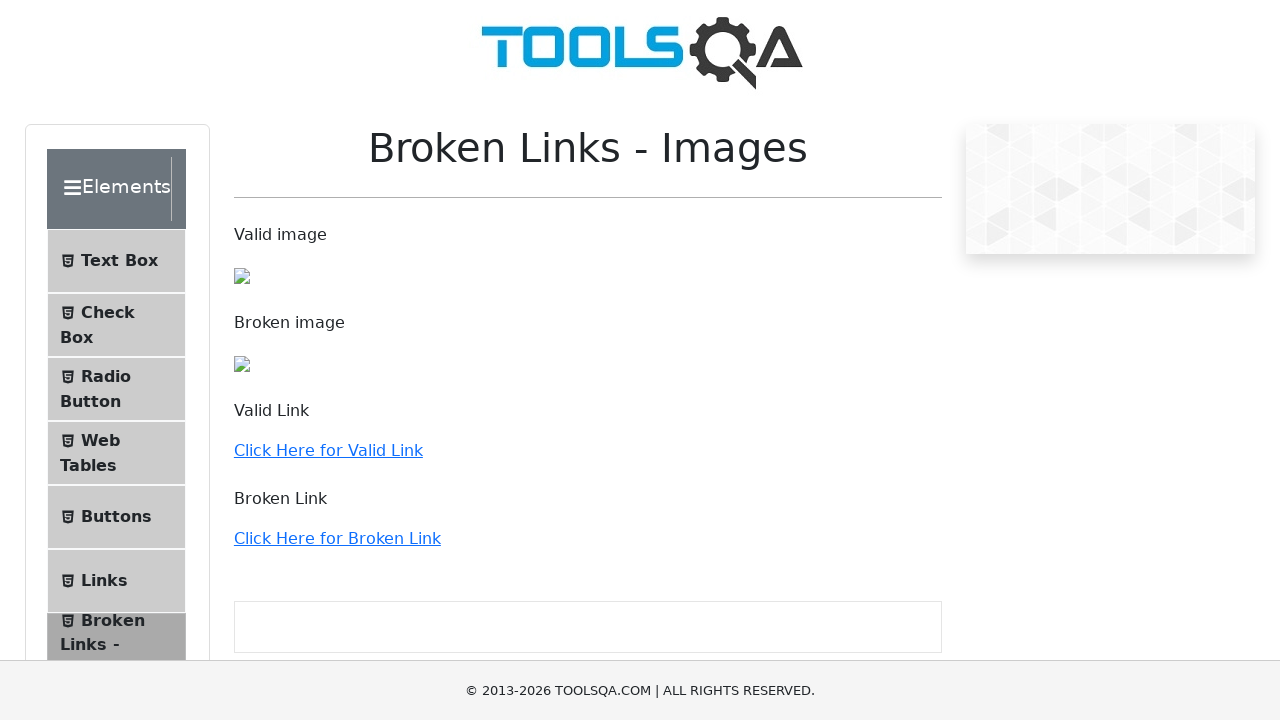